Tests handling an unexpected alert popup on a page, then fills in a form with first name and last name fields and submits it

Starting URL: http://only-testing-blog.blogspot.in/2014/06/alert_6.html

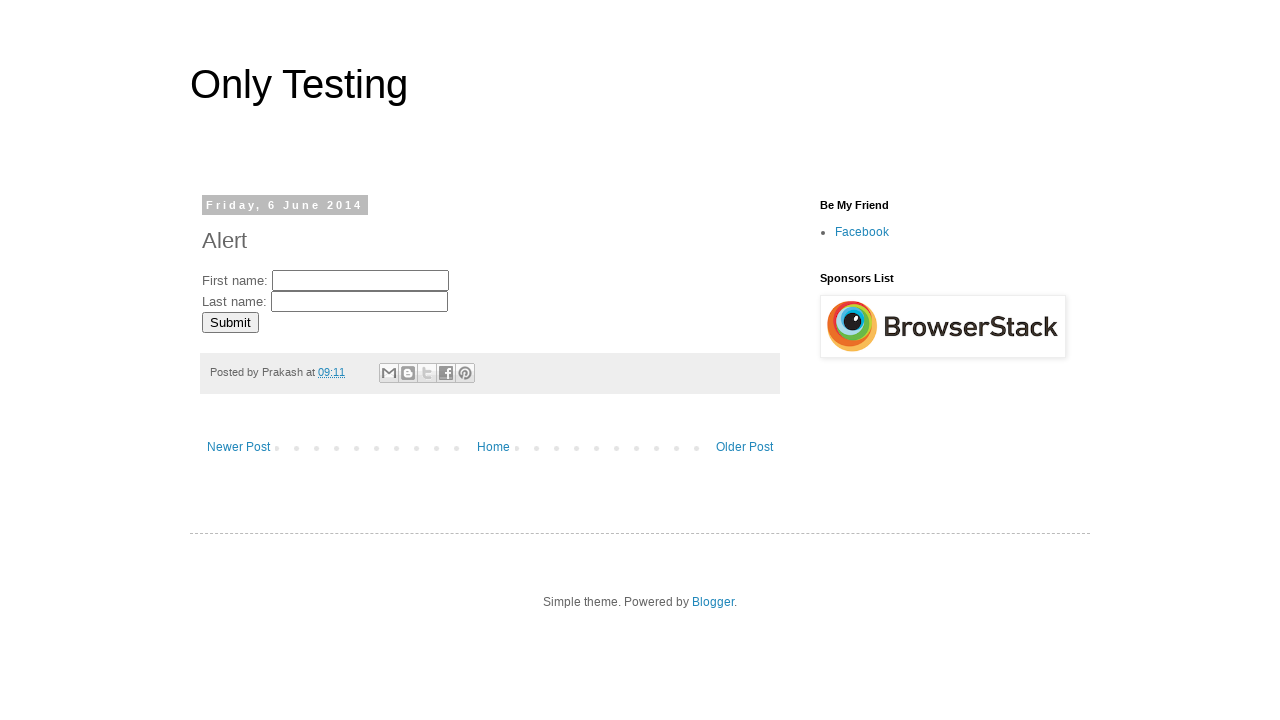

Set up dialog handler to automatically accept unexpected alerts
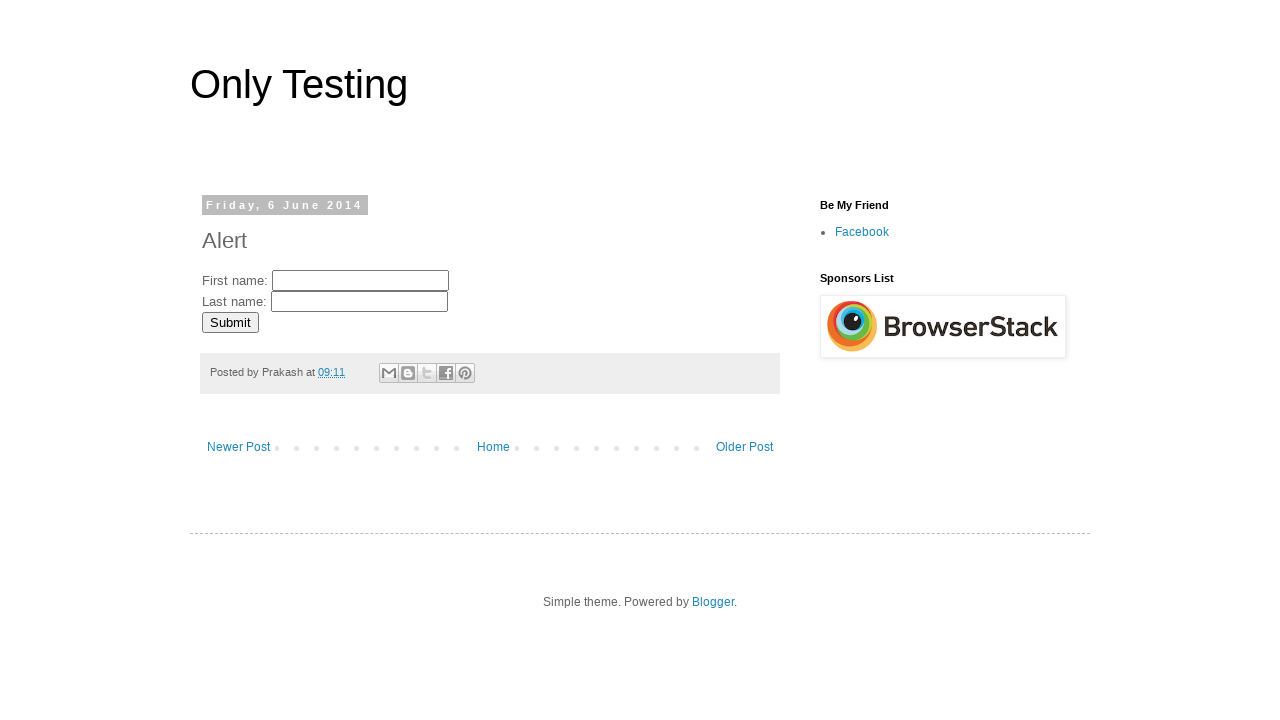

Waited 2 seconds for any alert popup to appear
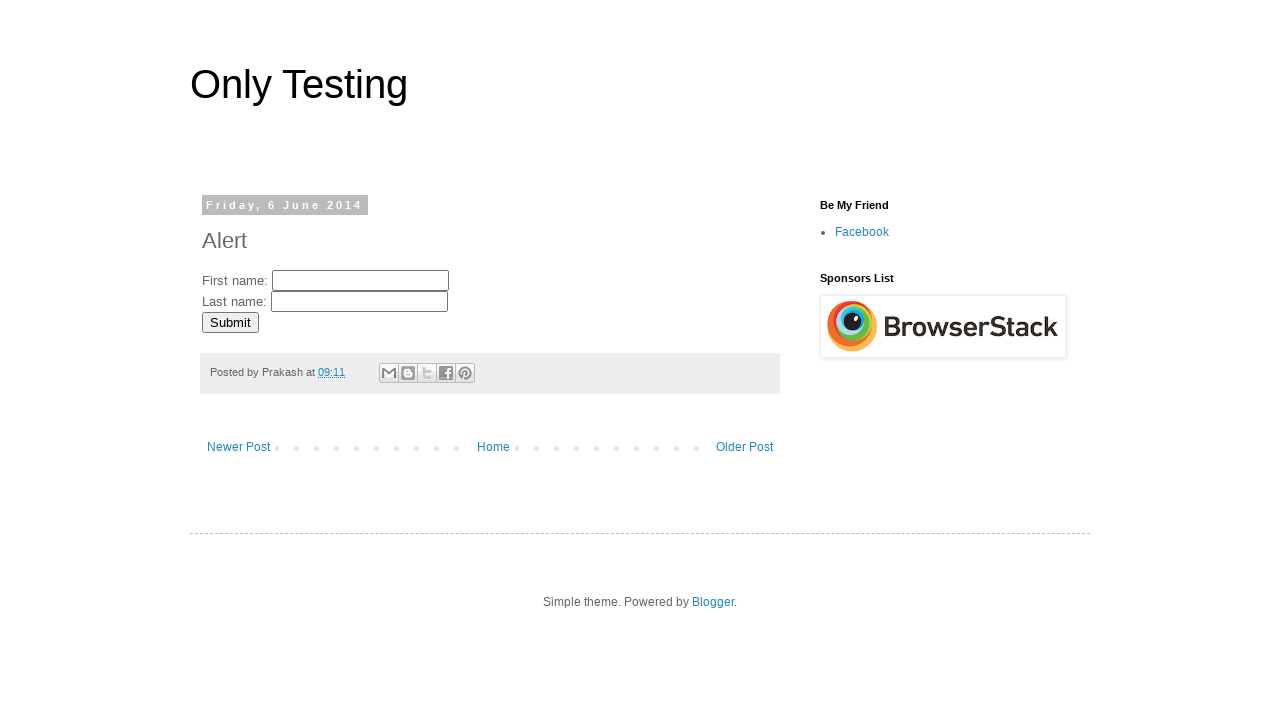

Filled first name field with 'John' on input[name='fname']
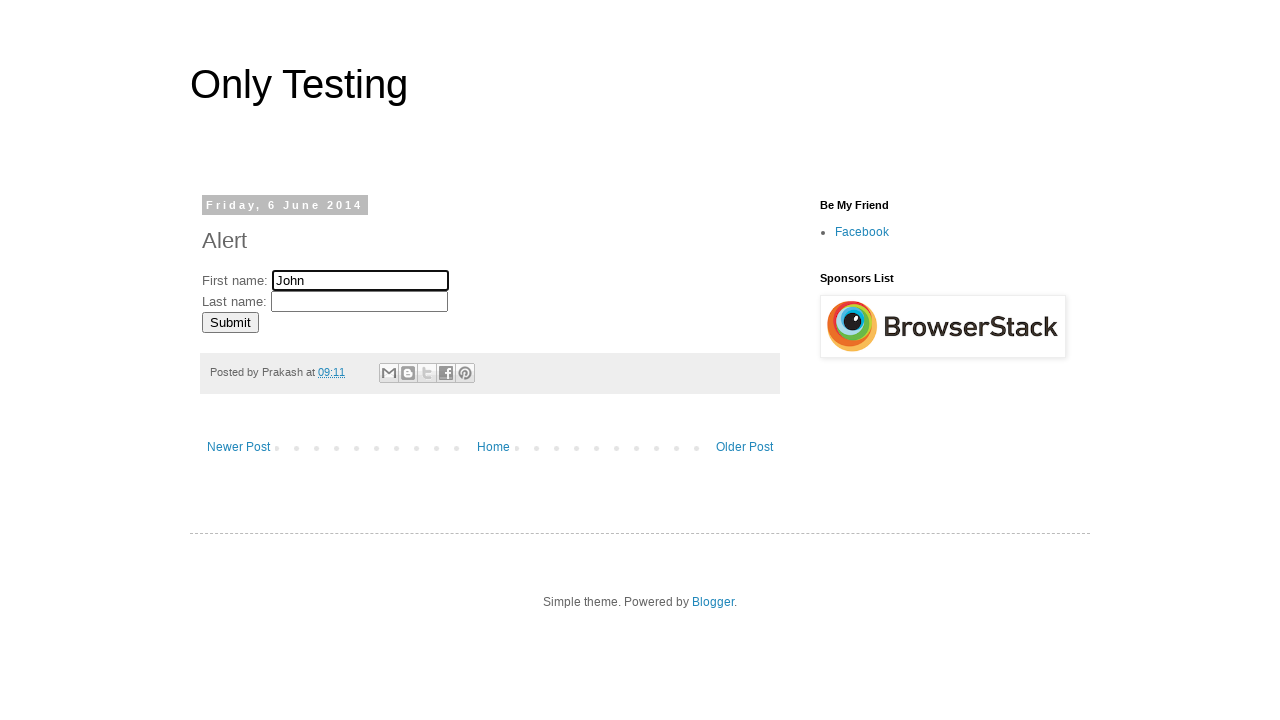

Filled last name field with 'Smith' on input[name='lname']
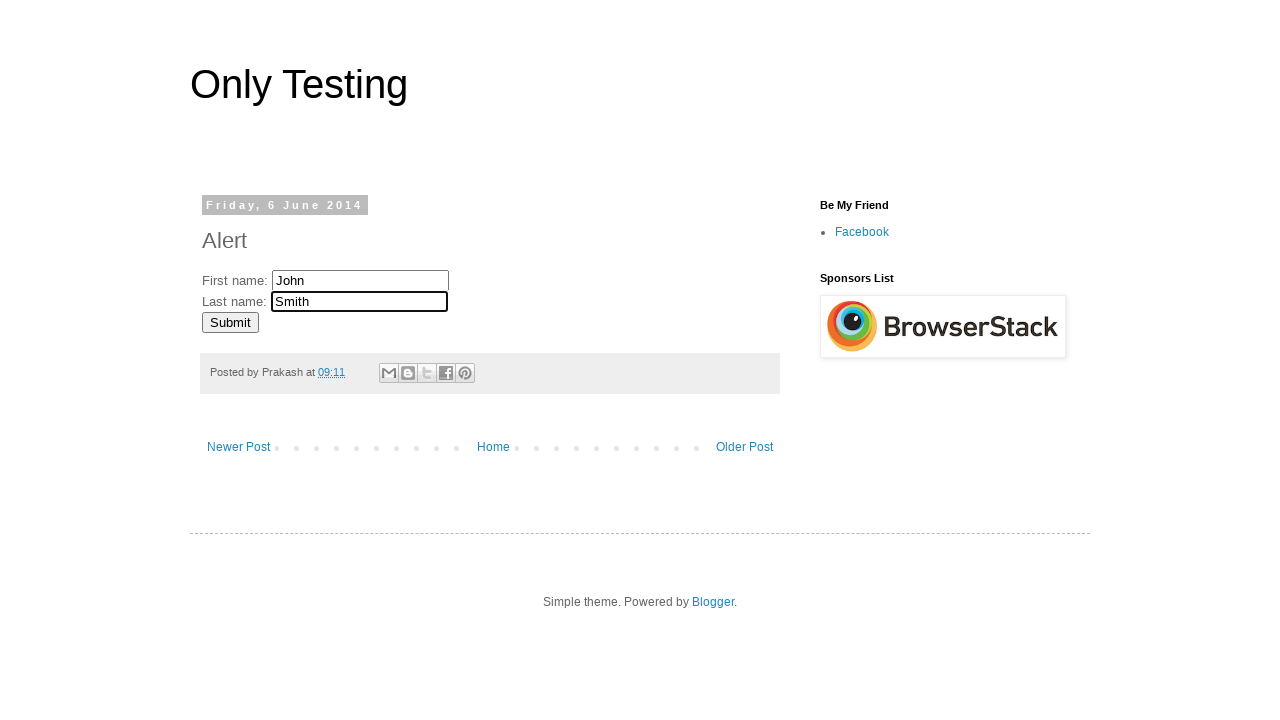

Clicked submit button to submit the form at (230, 322) on #submitButton
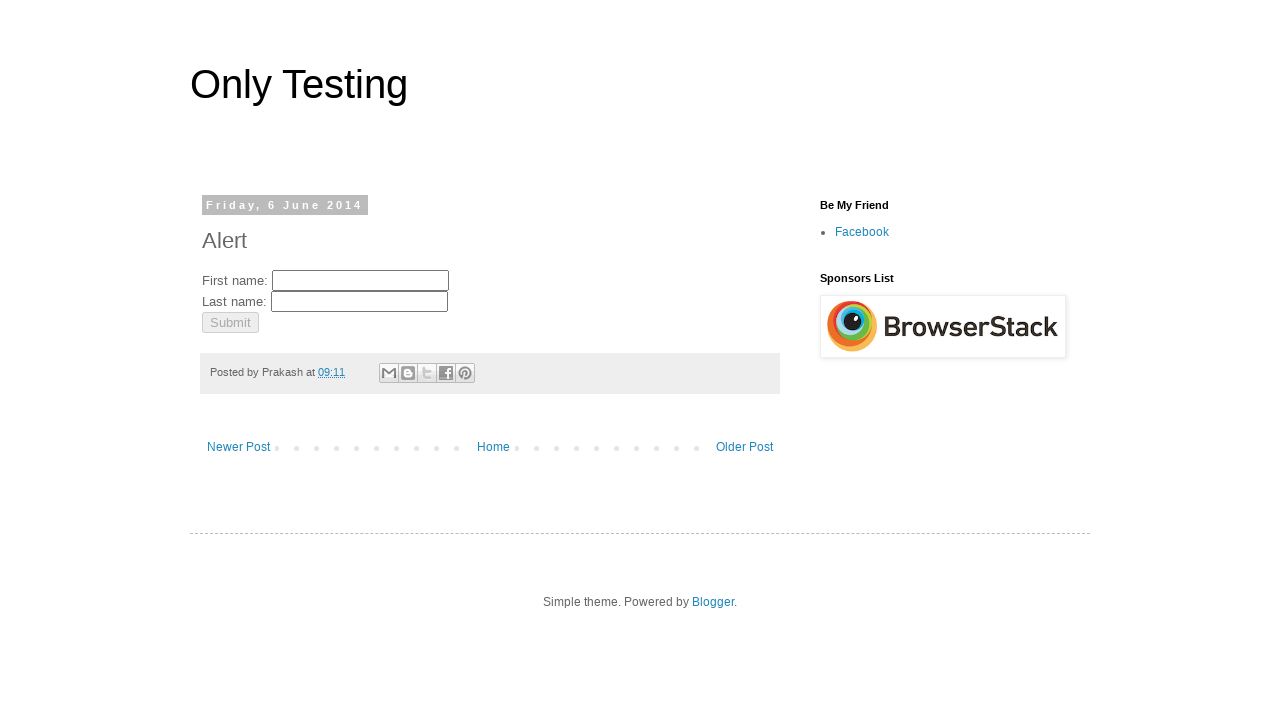

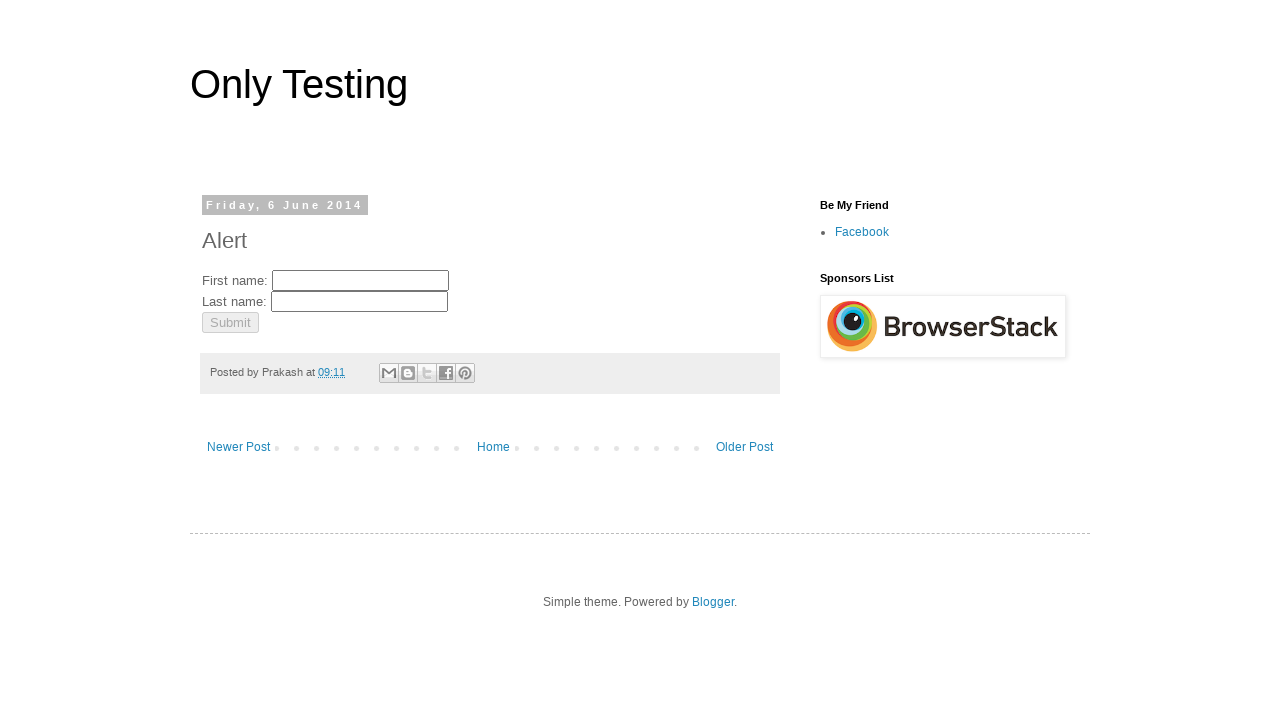